Tests clicking button one using standard web element click, handling any dialog that appears

Starting URL: https://www.automationtesting.co.uk/buttons.html

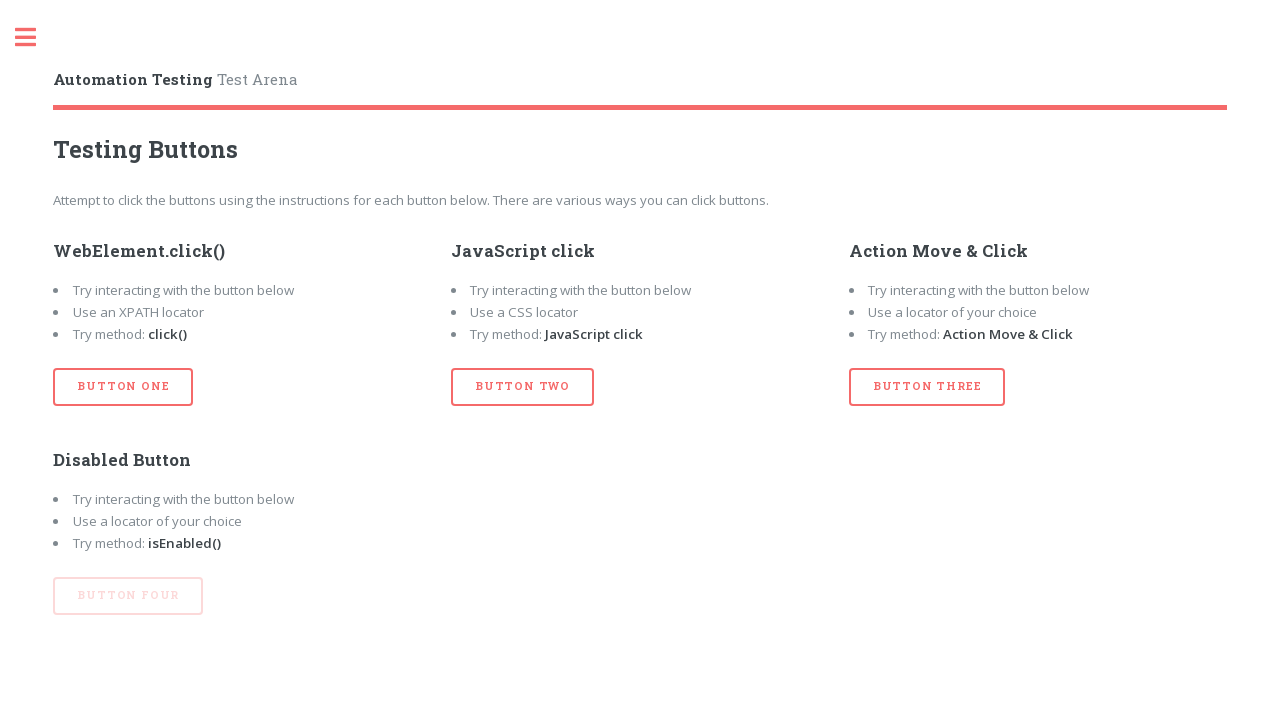

Set up dialog handler to accept prompts
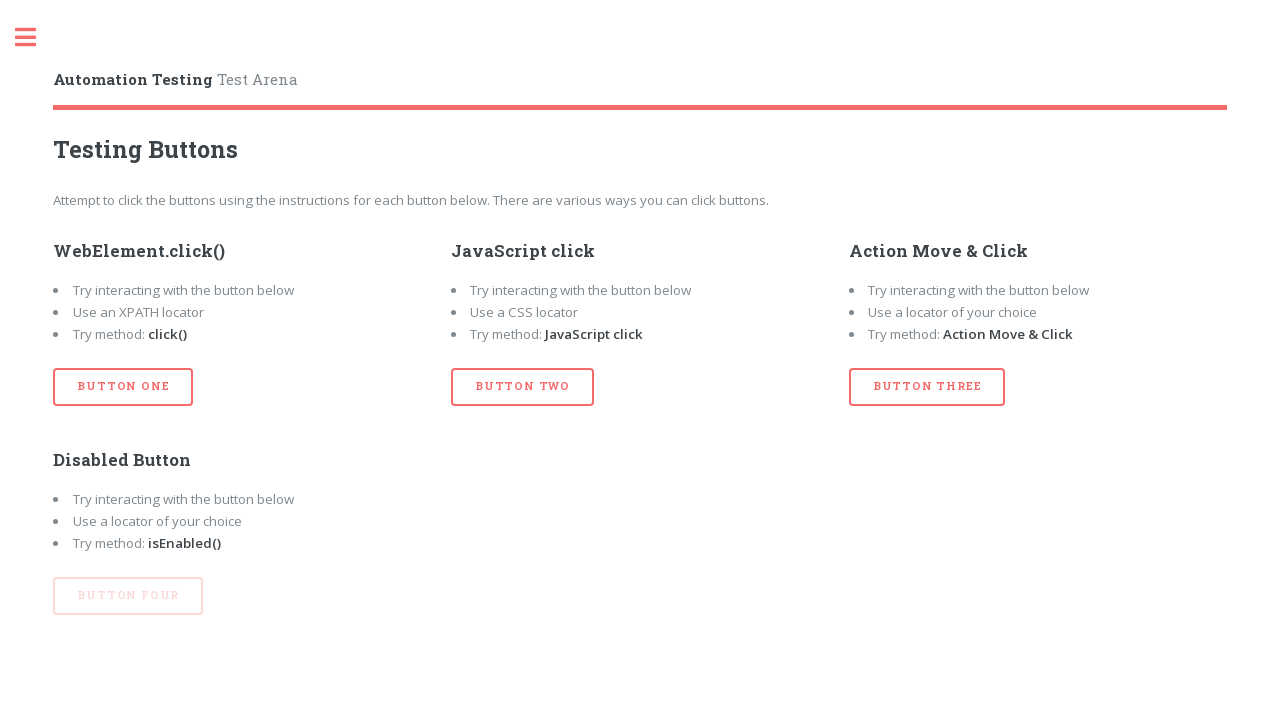

Located button one element
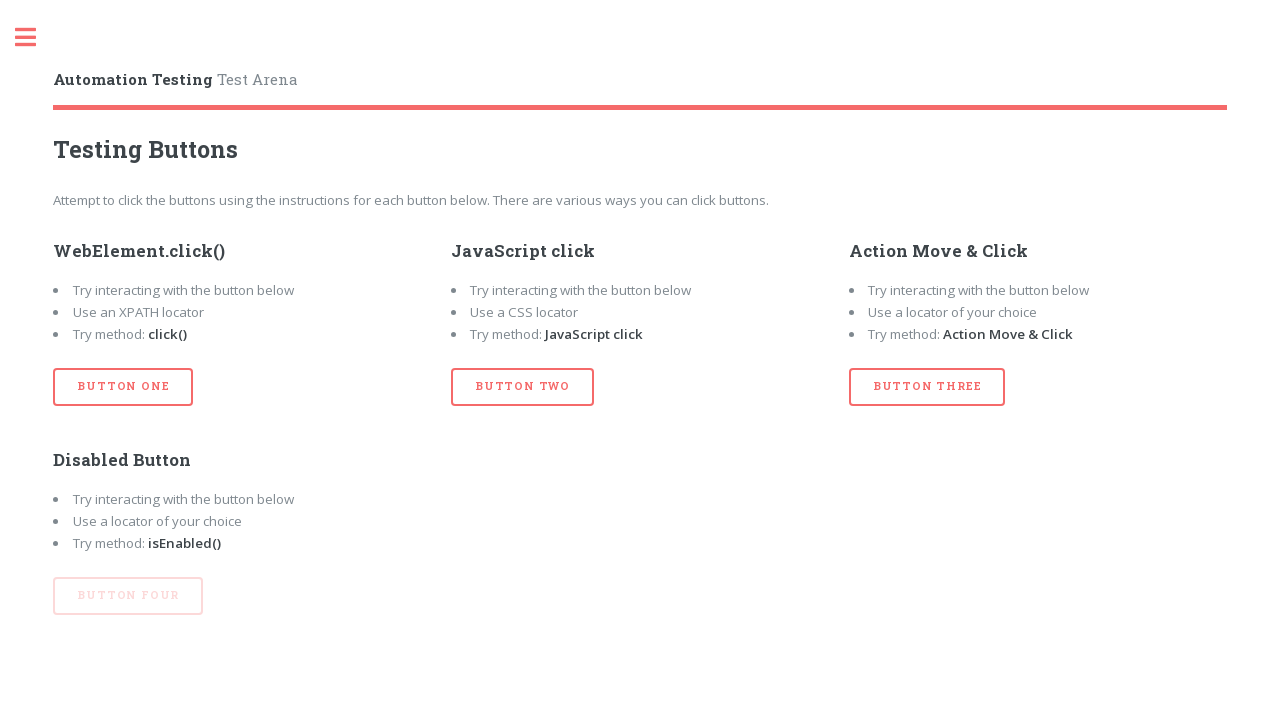

Waited for button one to be available
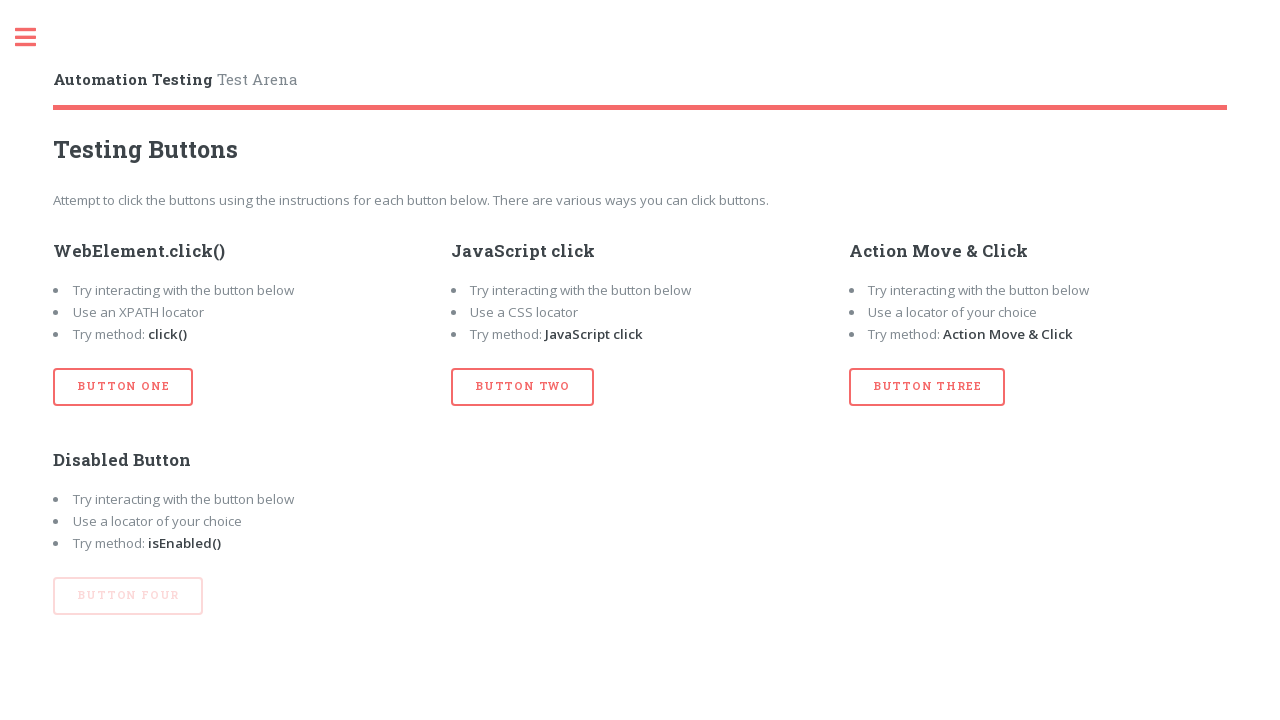

Clicked button one at (123, 387) on xpath=//button[@id='btn_one']
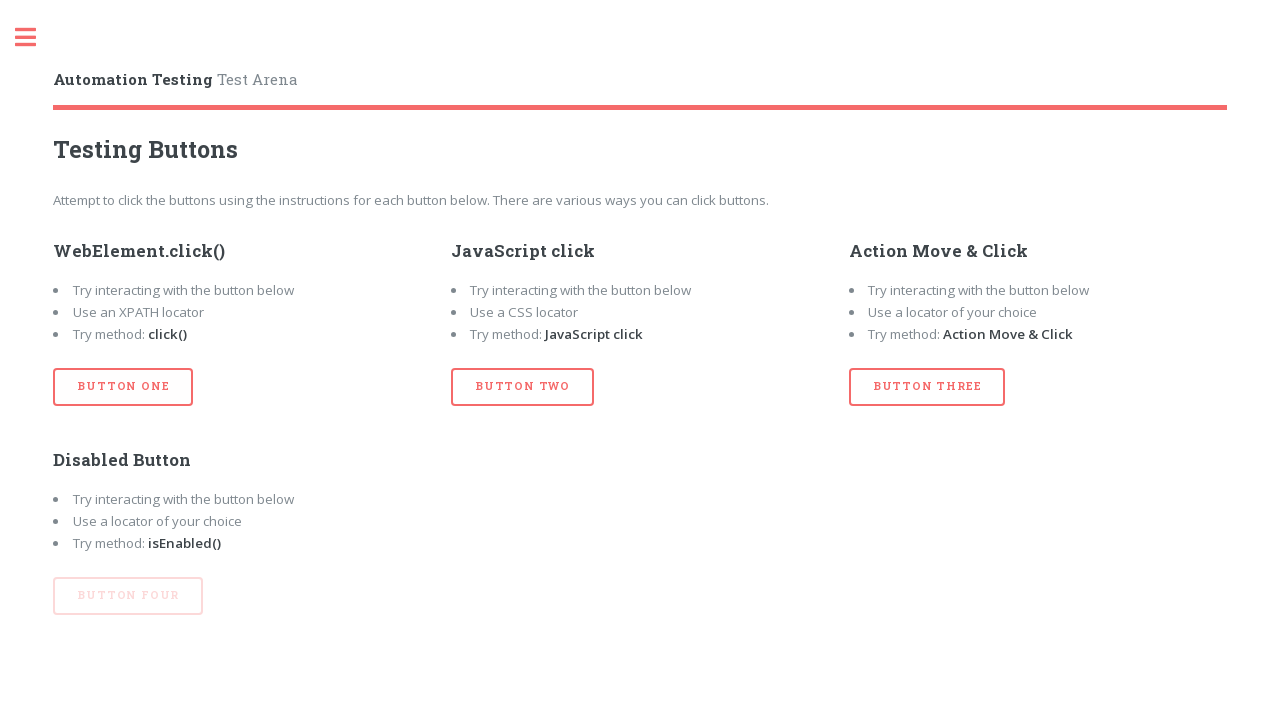

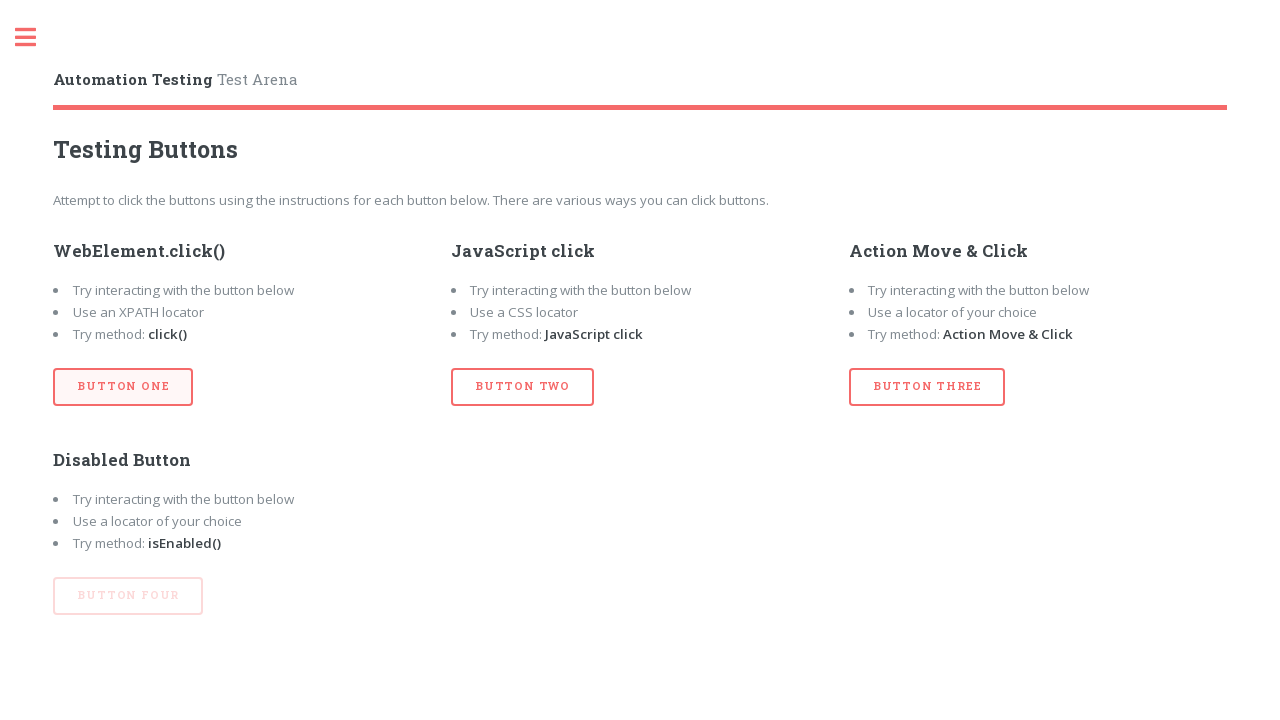